Tests text input functionality by entering text into a field and then clearing it

Starting URL: https://testeroprogramowania.github.io/selenium/basics.html

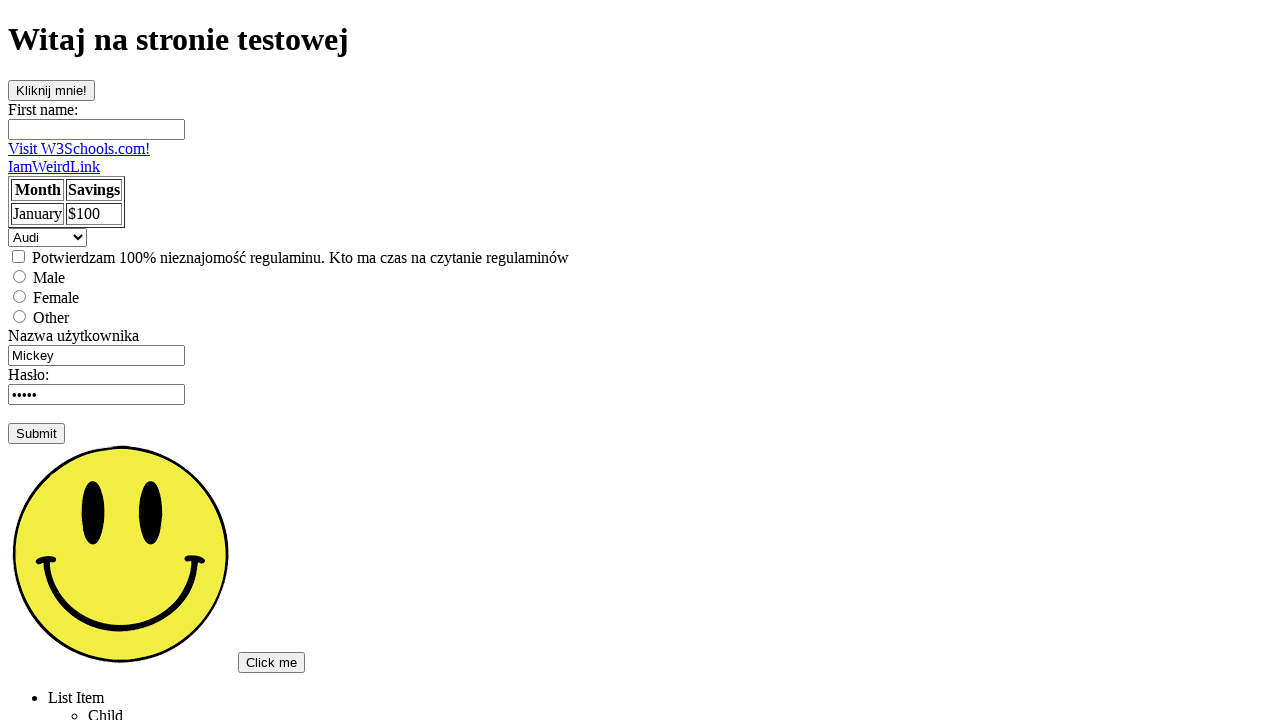

Filled text input field with 'Cześć' on #fname
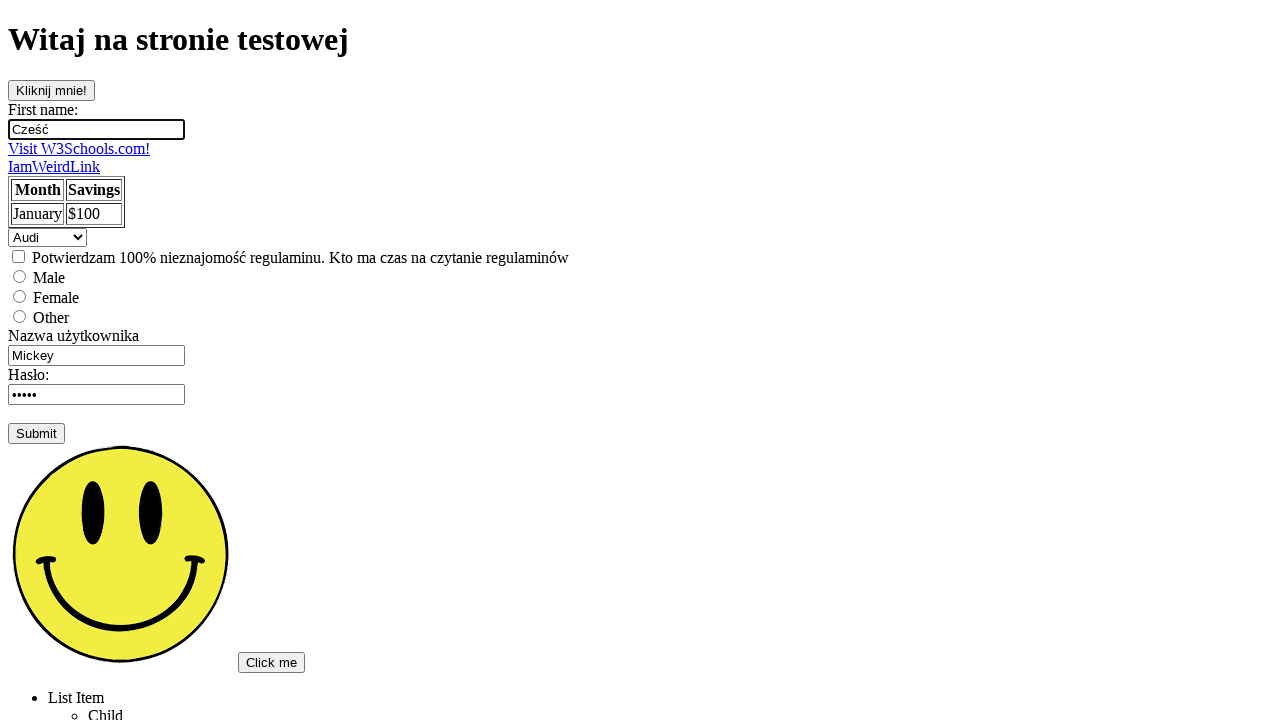

Cleared text from input field on #fname
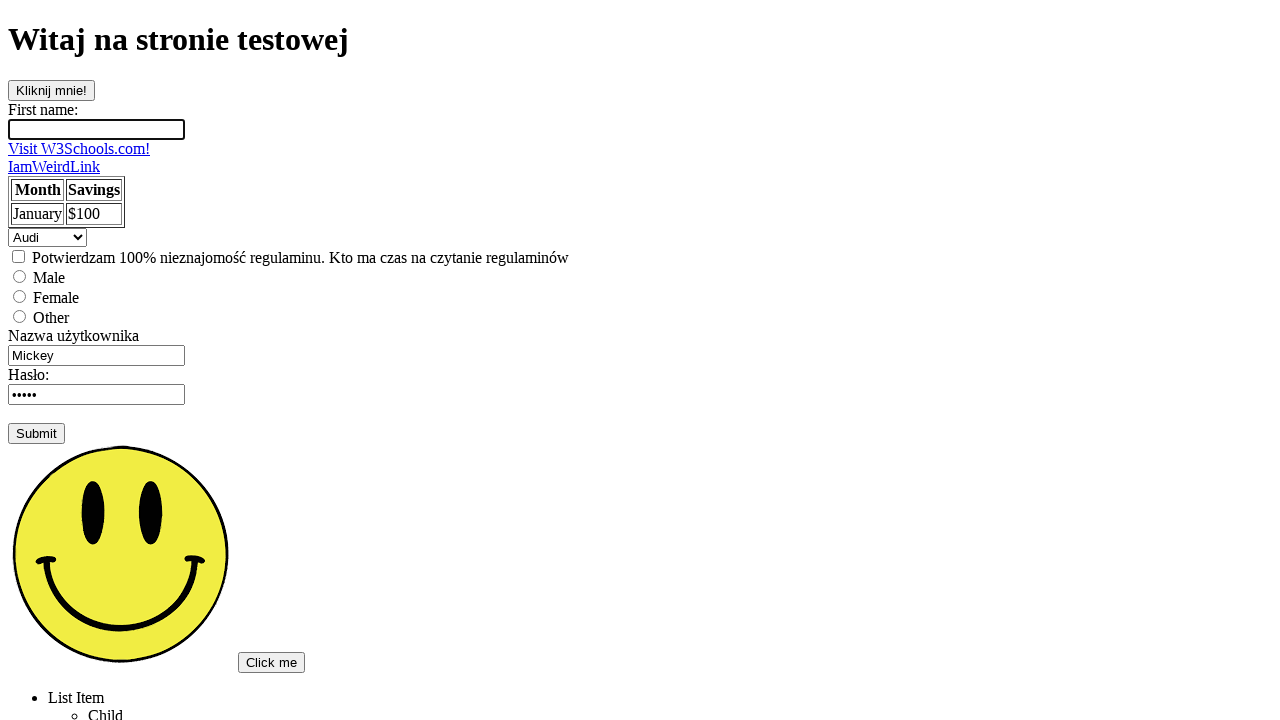

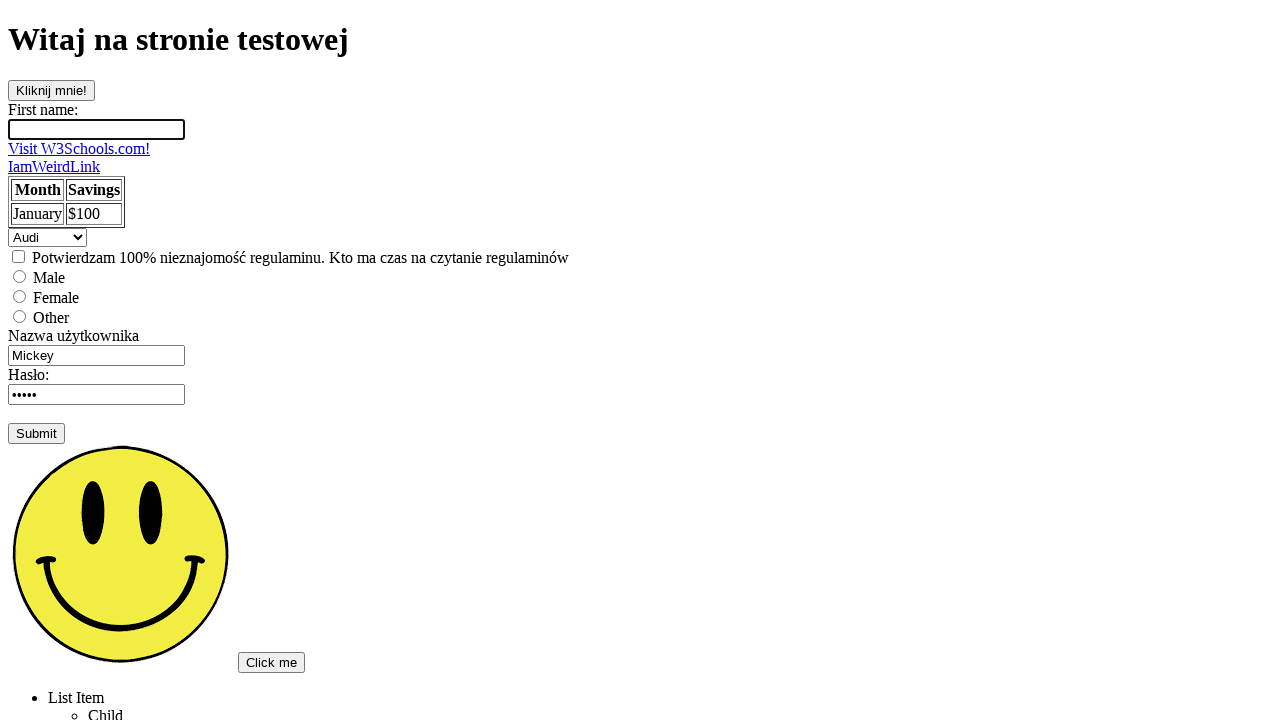